Tests the GreenKart vegetable shopping website by searching for products starting with "Br", verifying 2 results appear, and adding "Brinjal - 1 Kg" to the cart.

Starting URL: https://rahulshettyacademy.com/seleniumPractise/#/

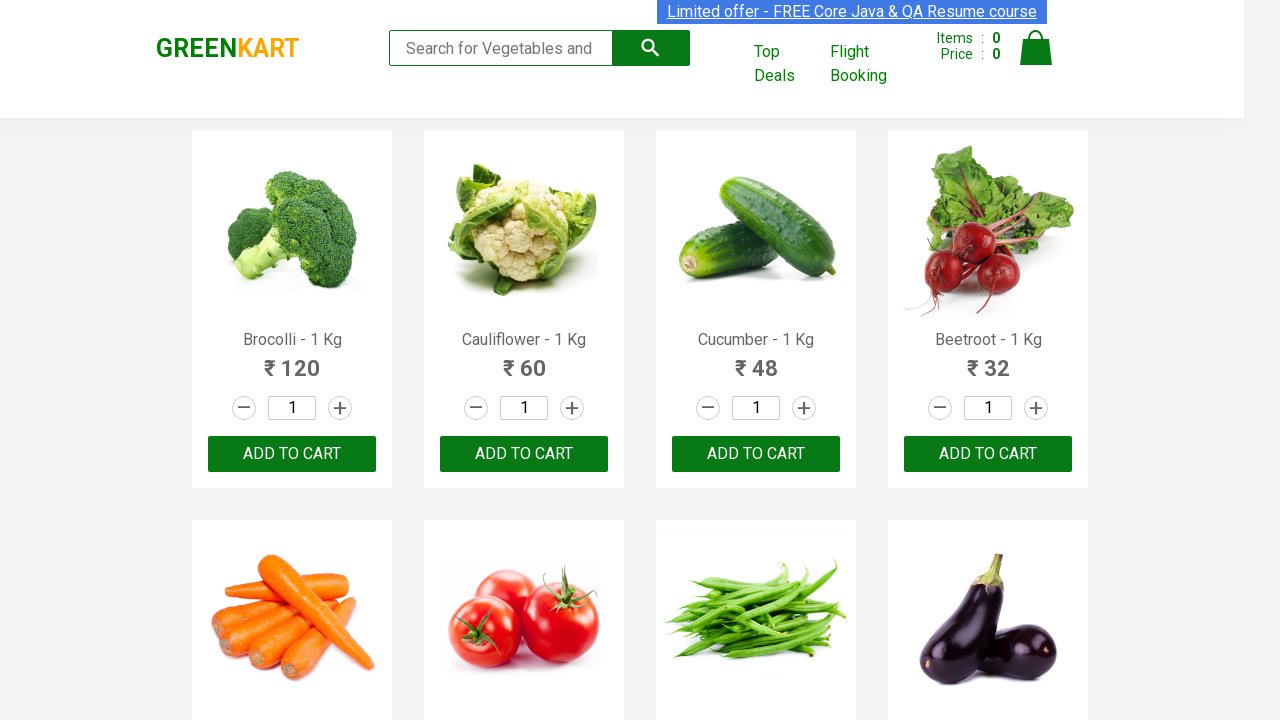

Filled search box with 'Br' to filter products on .search-keyword
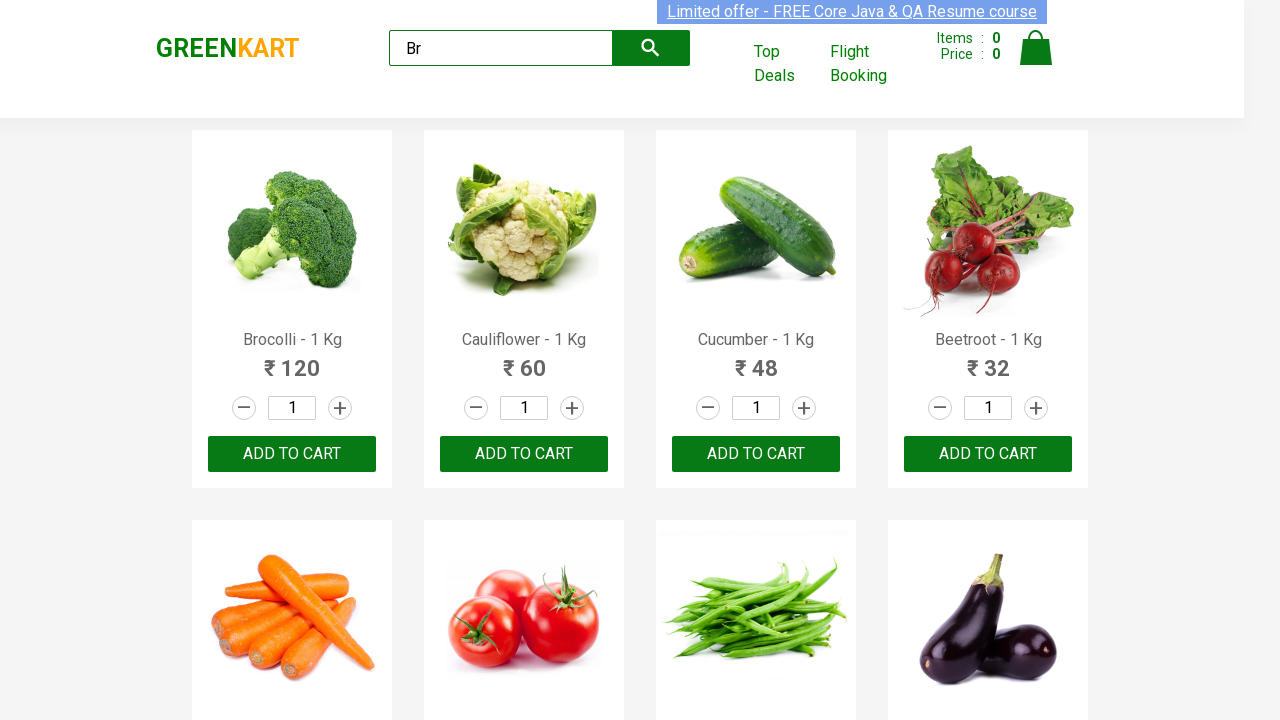

Waited 2 seconds for search results to filter
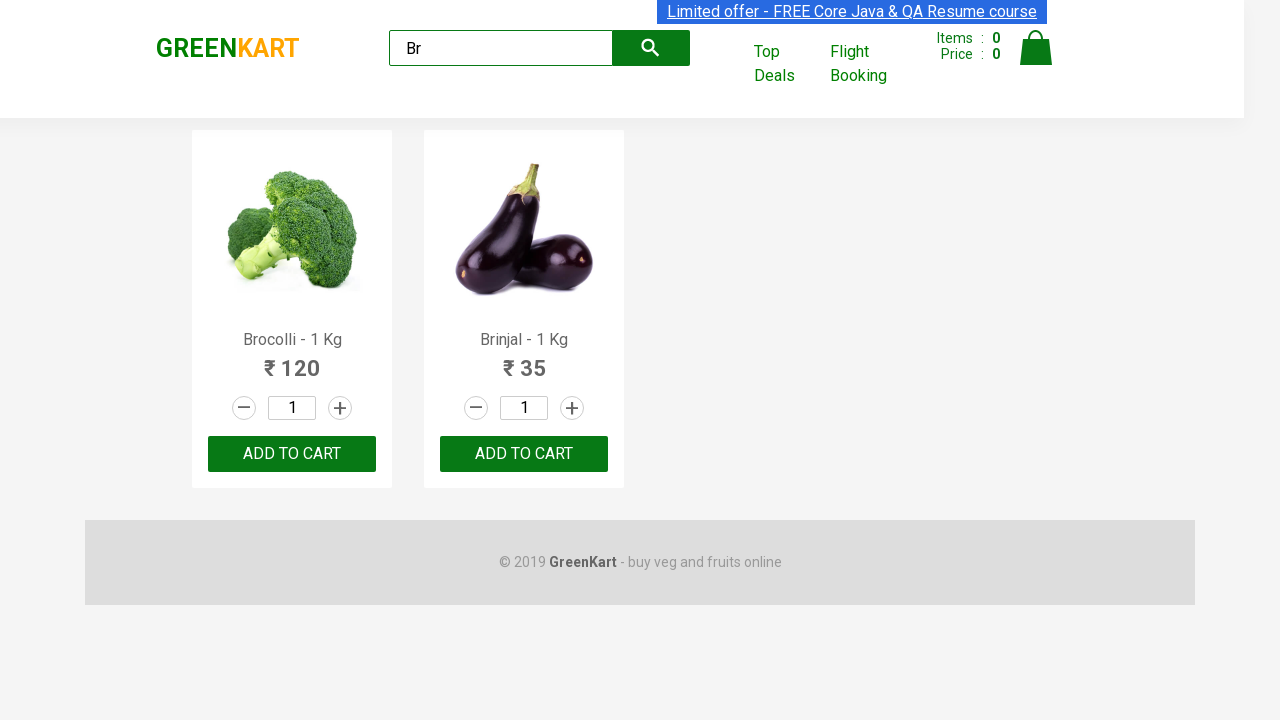

Product elements loaded in the DOM
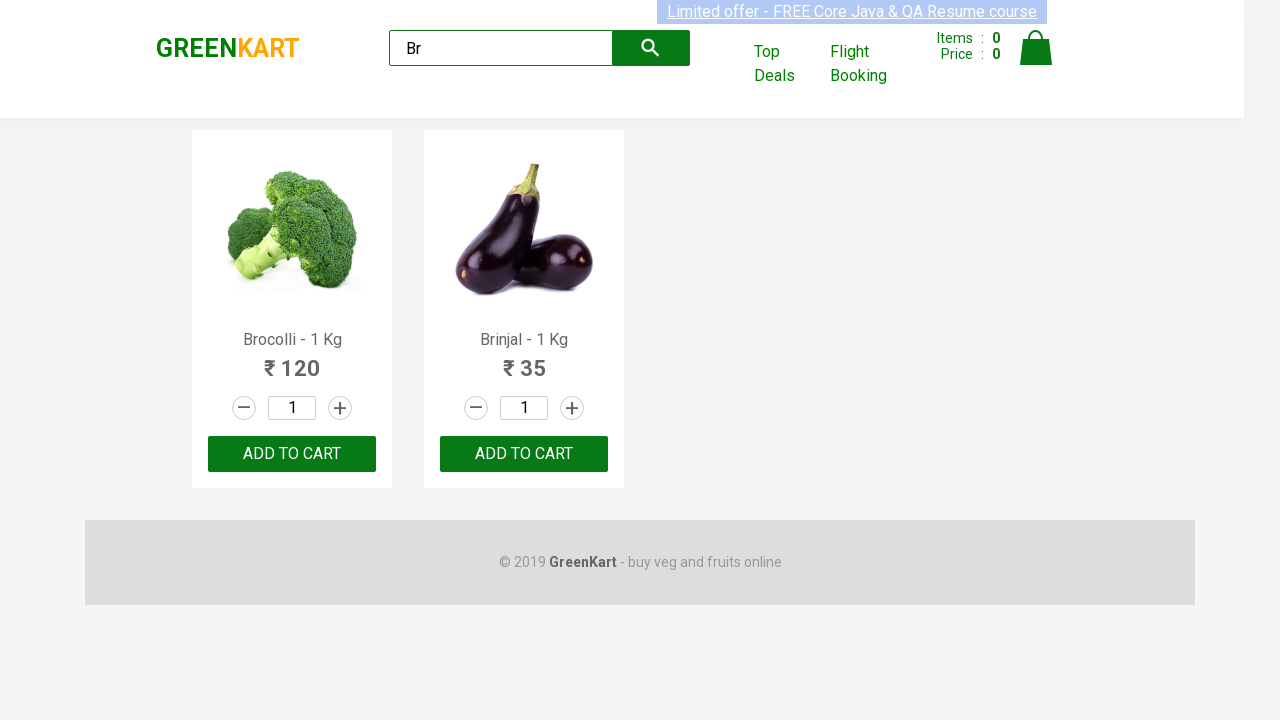

Verified exactly 2 products are displayed for search 'Br'
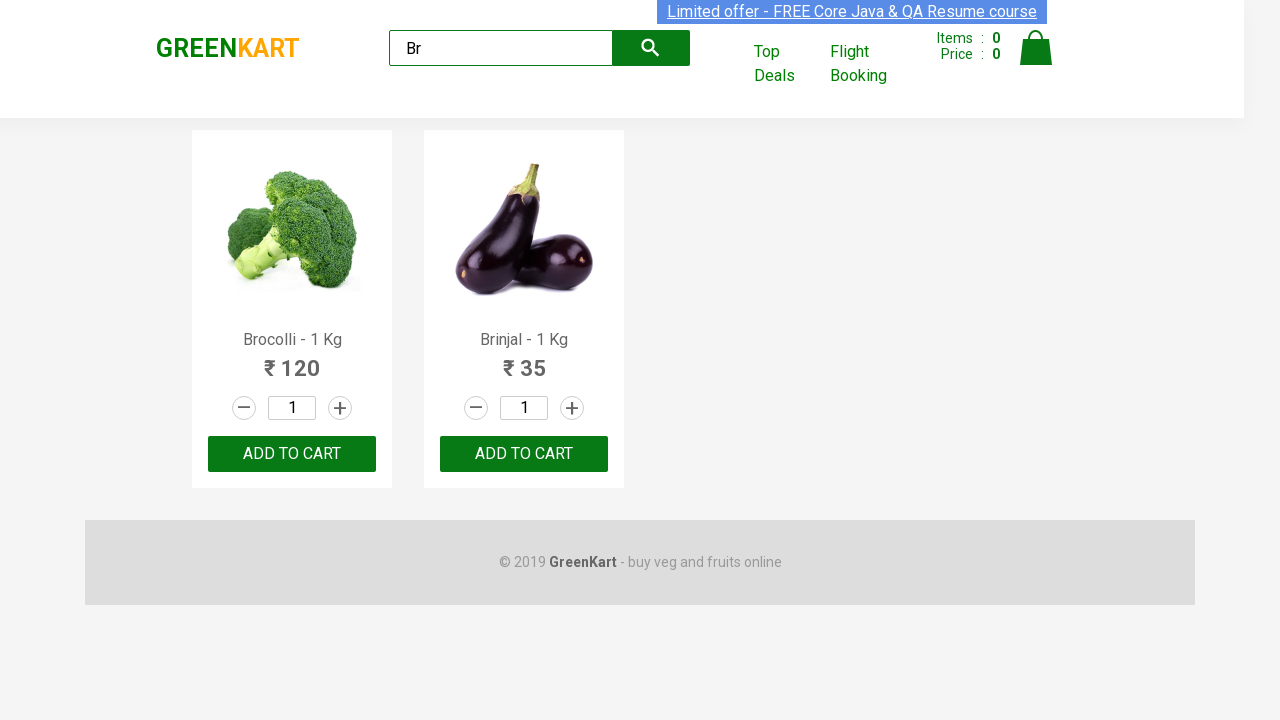

Clicked 'Add to Cart' button for 'Brinjal - 1 Kg' at (524, 454) on .products .product >> nth=1 >> .product-action > button
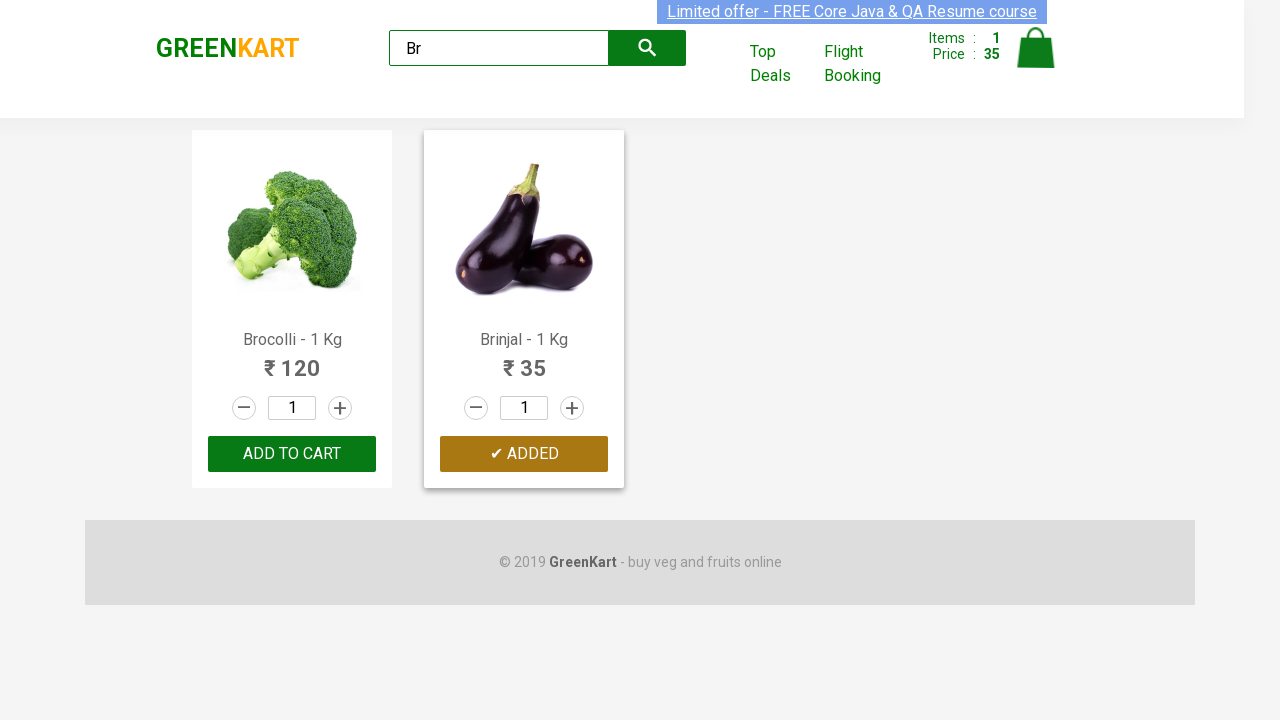

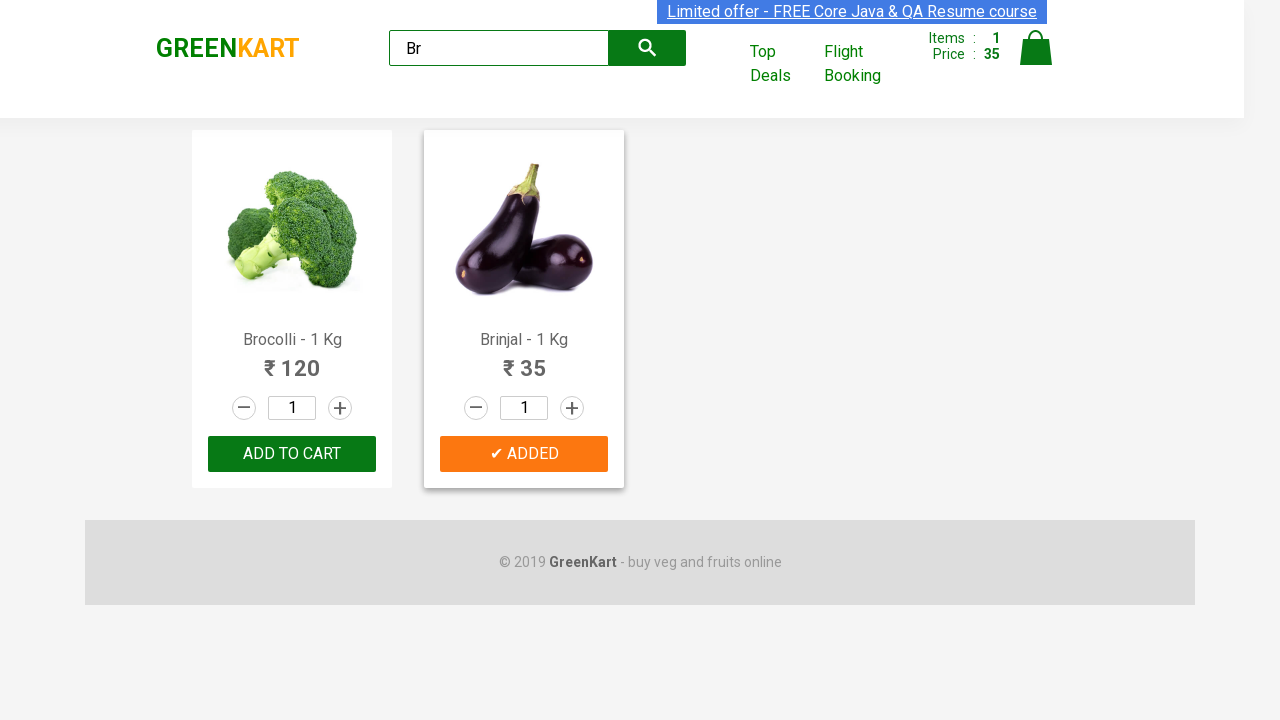